Searches for tourist activities in a city on thecrazytourist.com and clicks on the "Best Things to Do" article link from search results

Starting URL: https://www.thecrazytourist.com/?s=paris

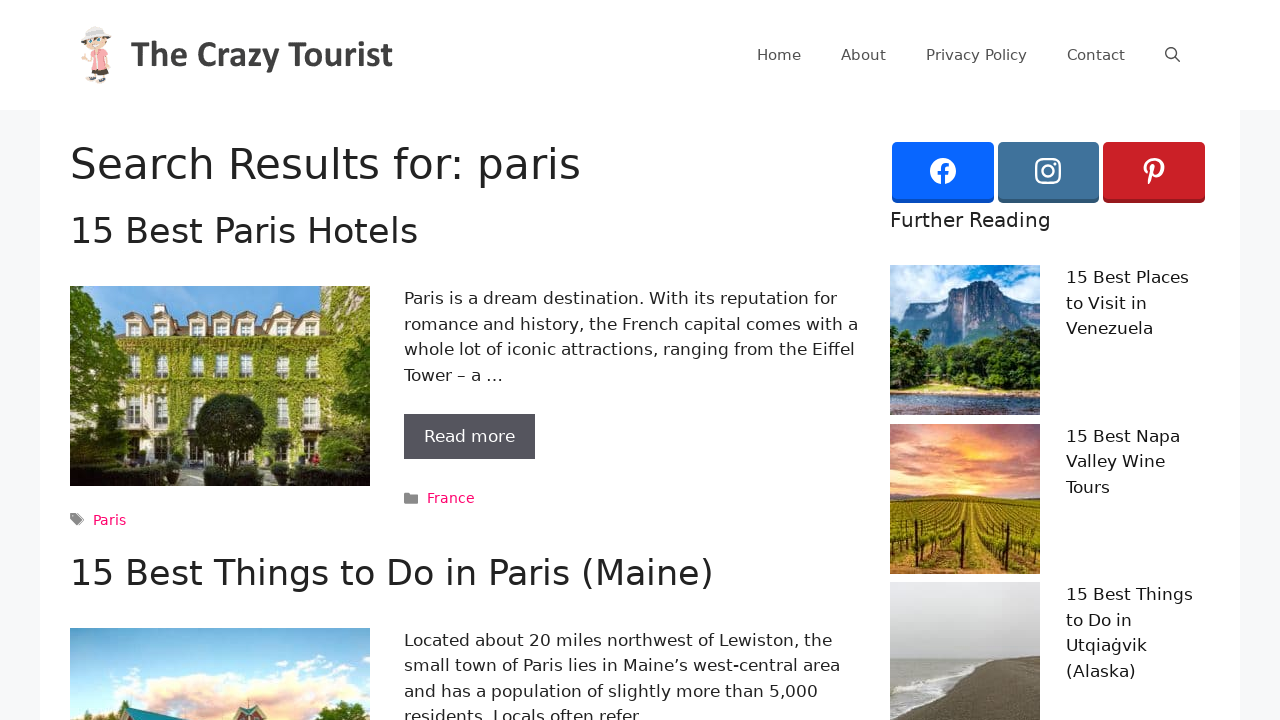

Found 'Best Things to Do in' article link in search results
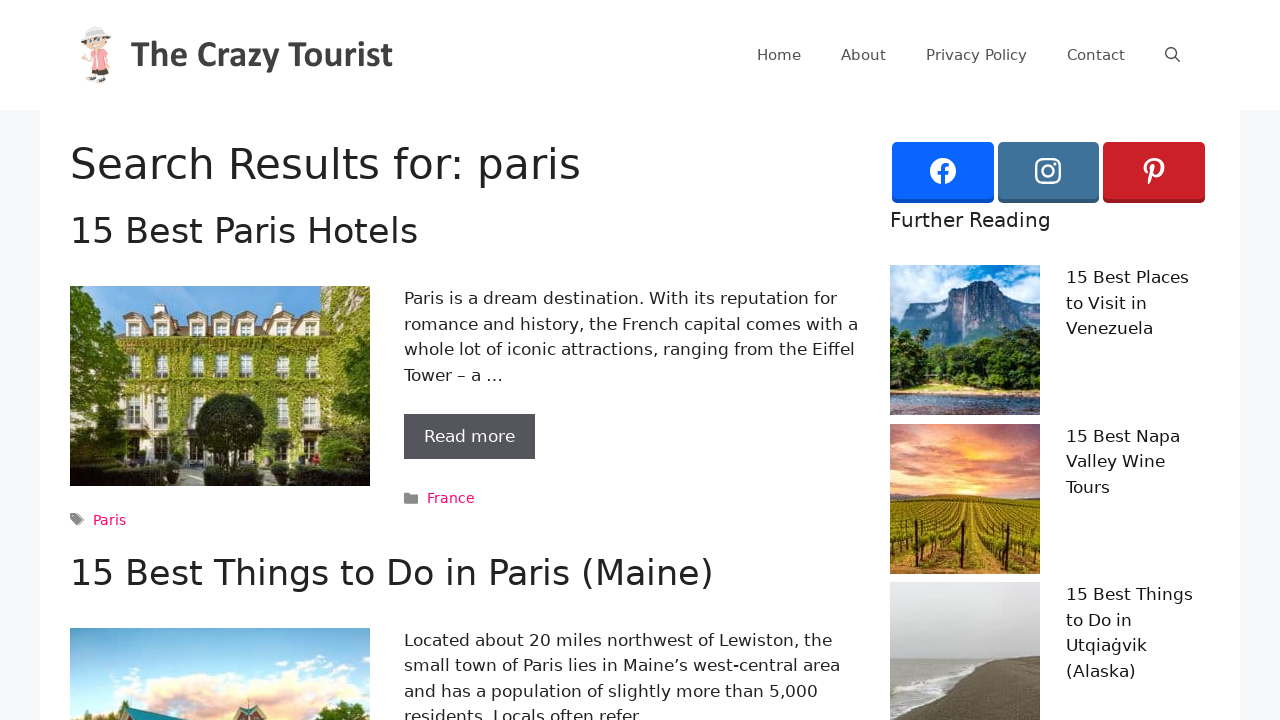

Clicked on the 'Best Things to Do in' article link
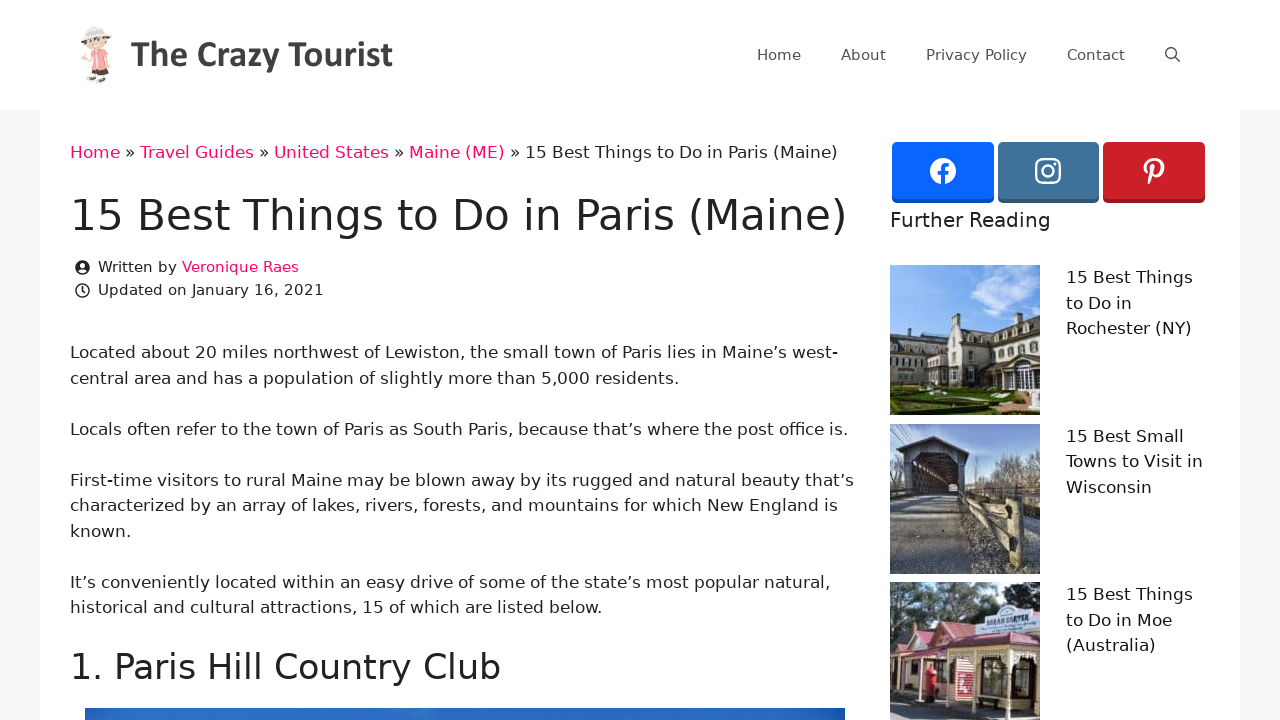

Article page loaded successfully
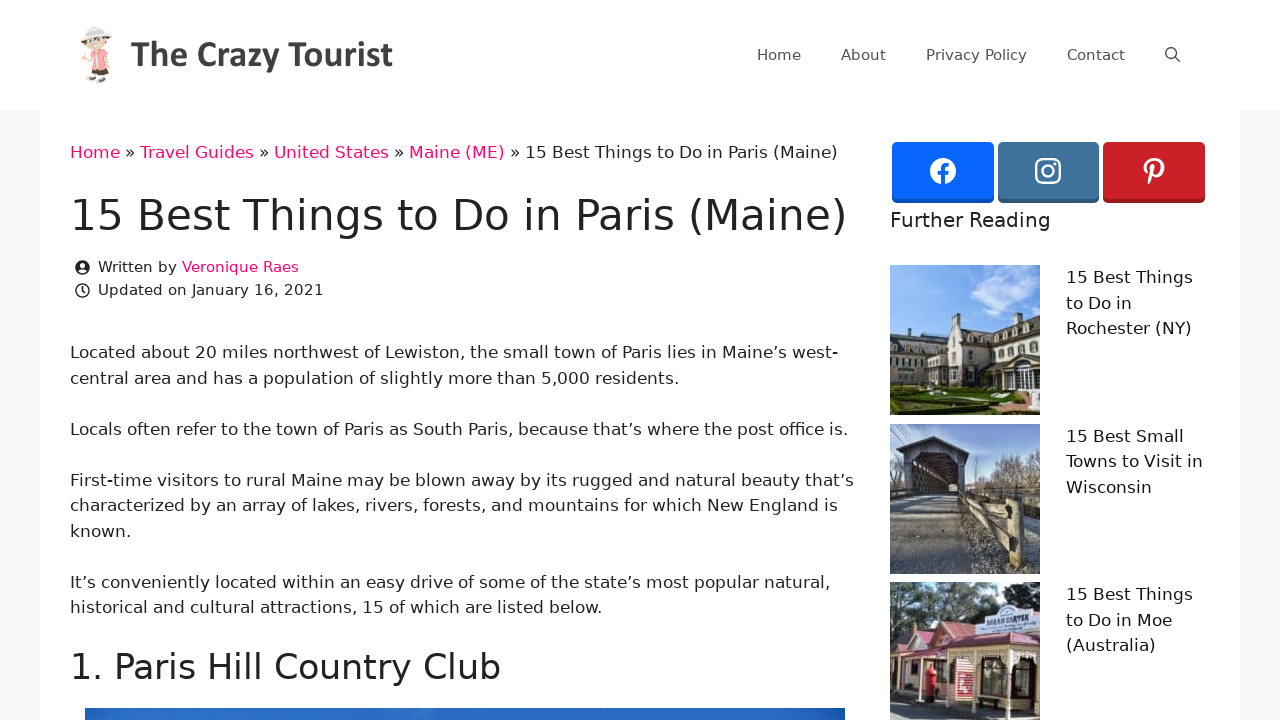

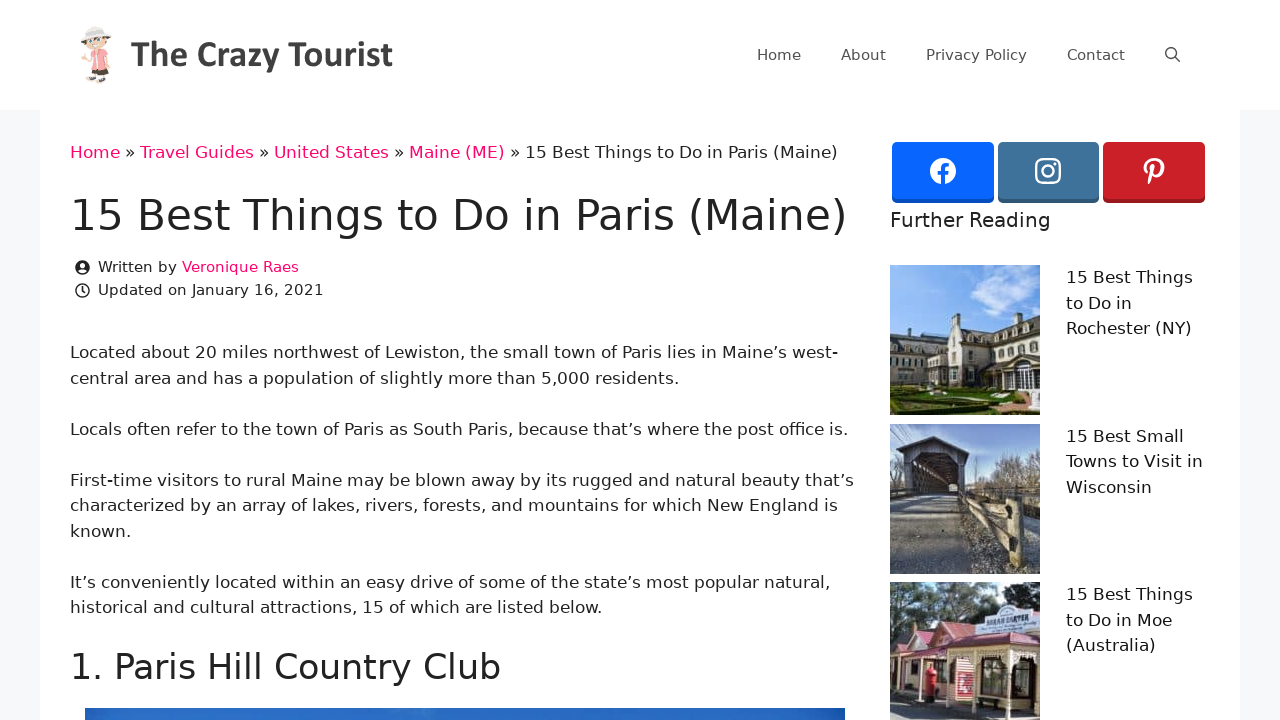